Clicks the Broken Images link and verifies navigation to the correct URL

Starting URL: https://the-internet.herokuapp.com/

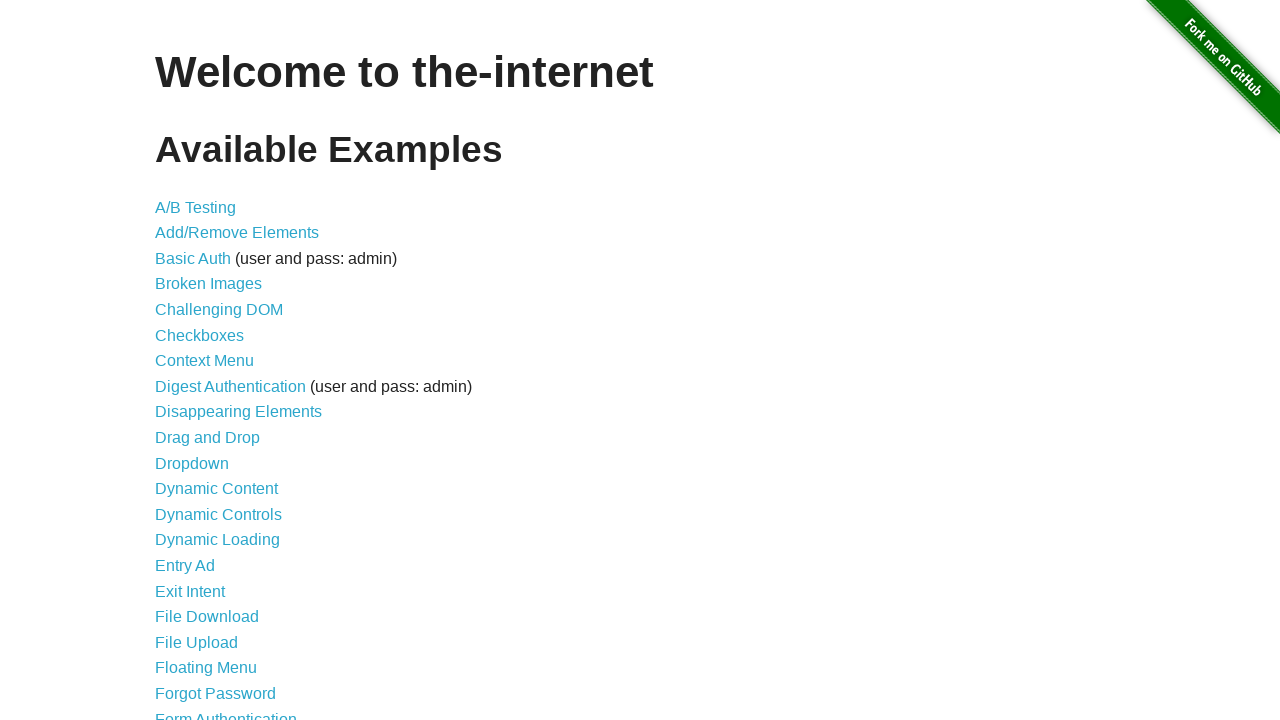

Clicked the Broken Images link at (208, 284) on text=Broken Images
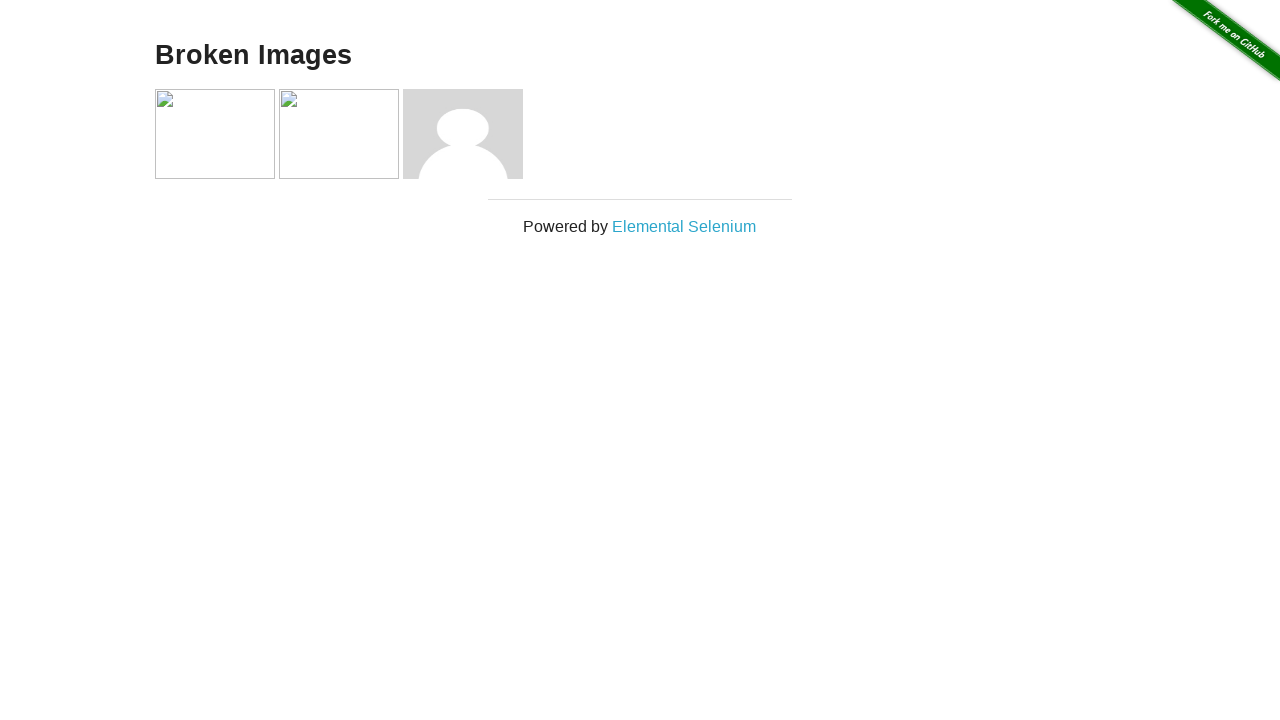

Verified navigation to correct URL: https://the-internet.herokuapp.com/broken_images
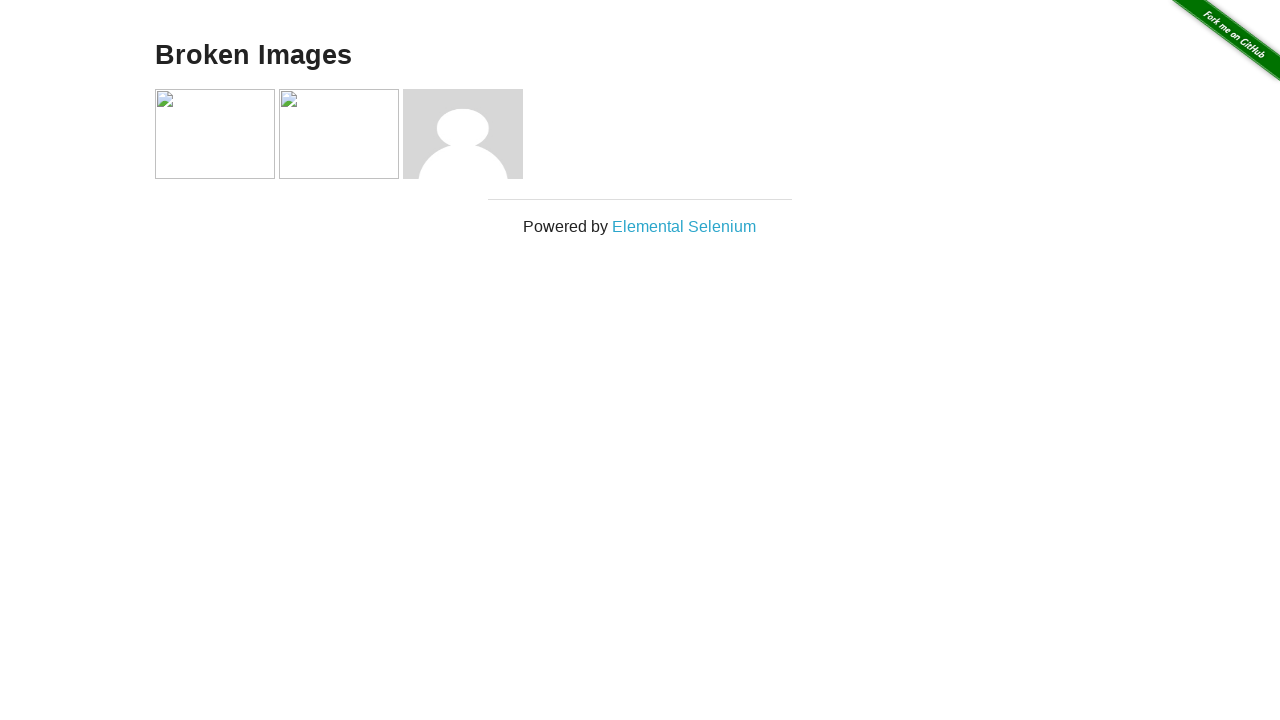

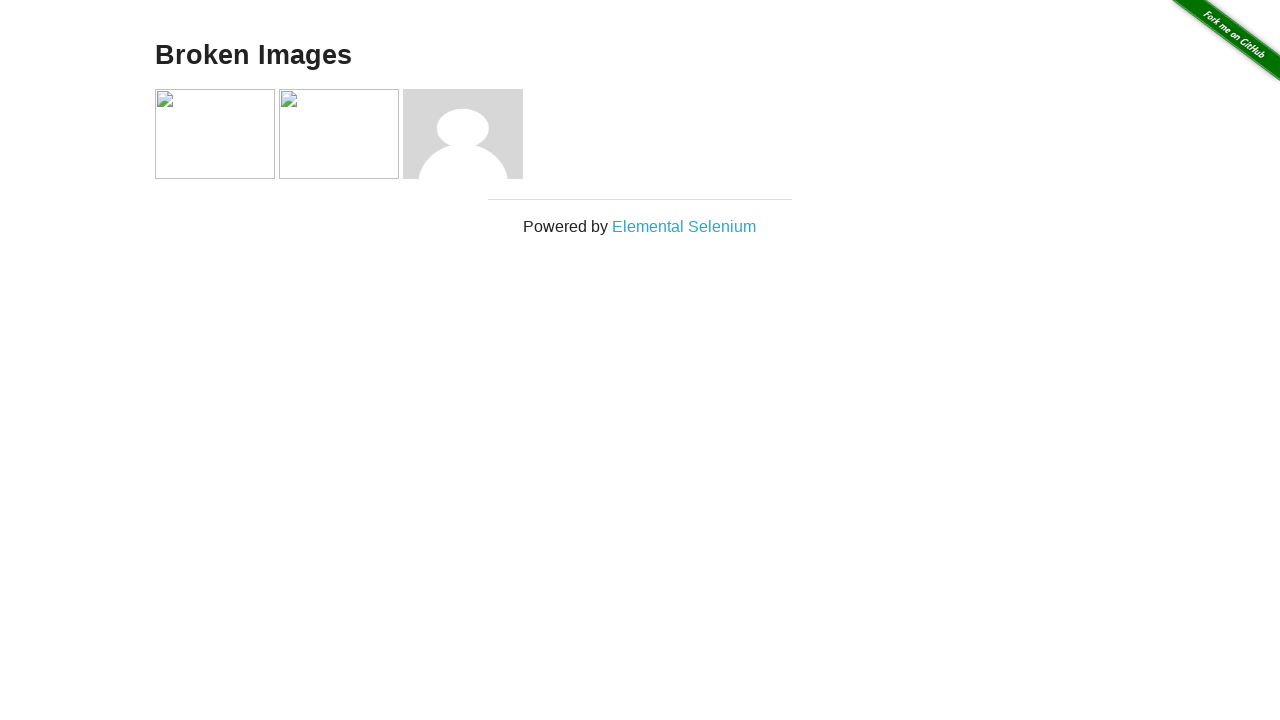